Navigates to Walla website and verifies the page loads by checking the title

Starting URL: http://walla.co.il

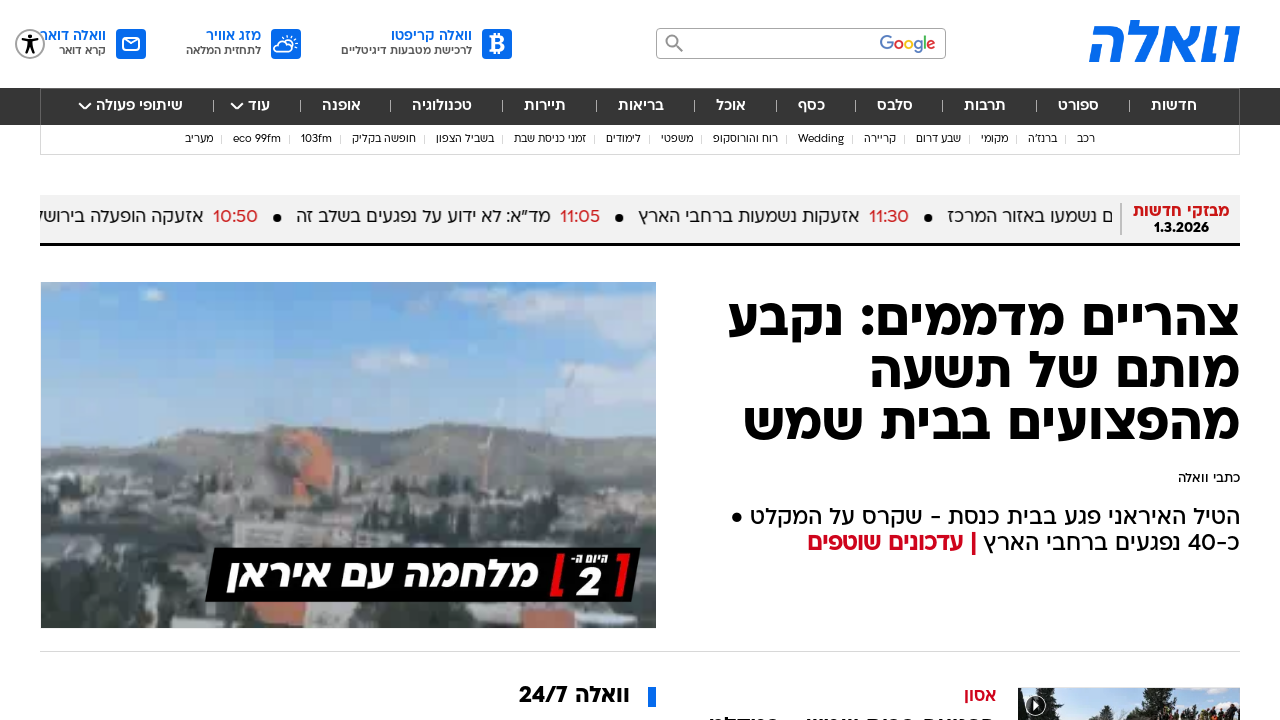

Waited for page DOM to fully load
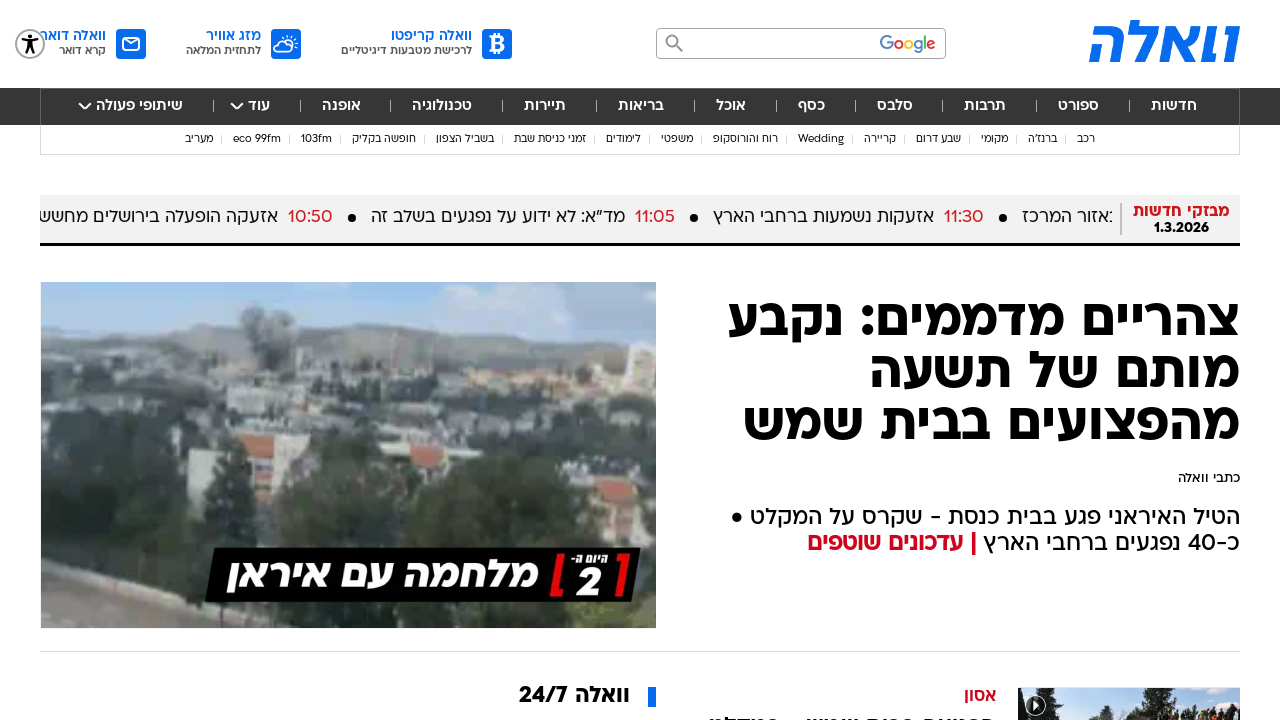

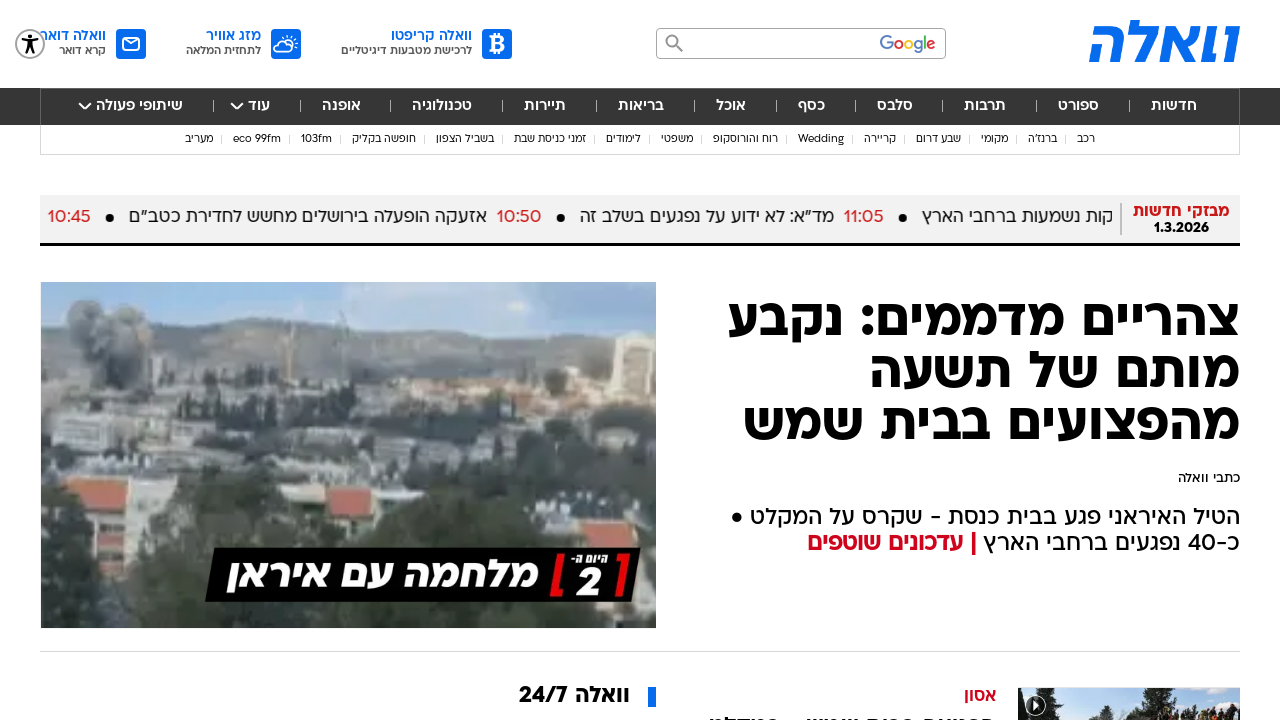